Tests a registration form by filling in required fields (first name, last name, email) and submitting the form to verify successful registration

Starting URL: https://suninjuly.github.io/registration1.html

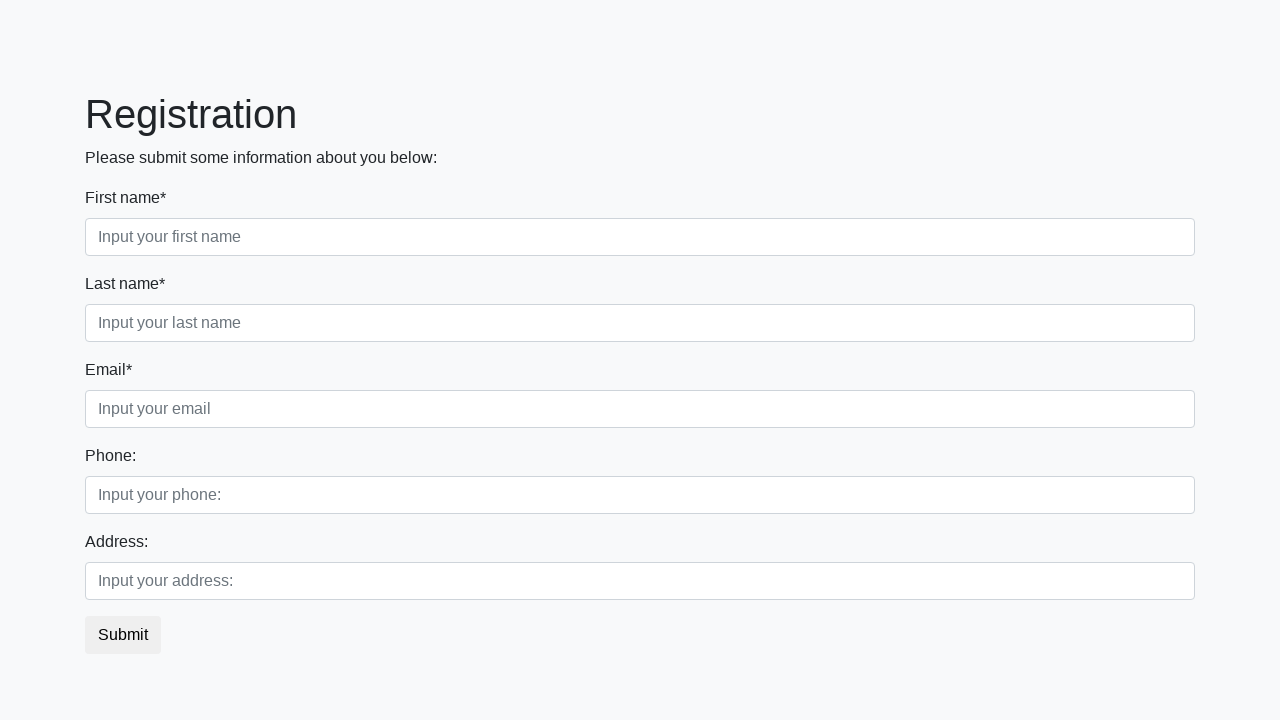

Filled first name field with 'John' on input.form-control.first:required
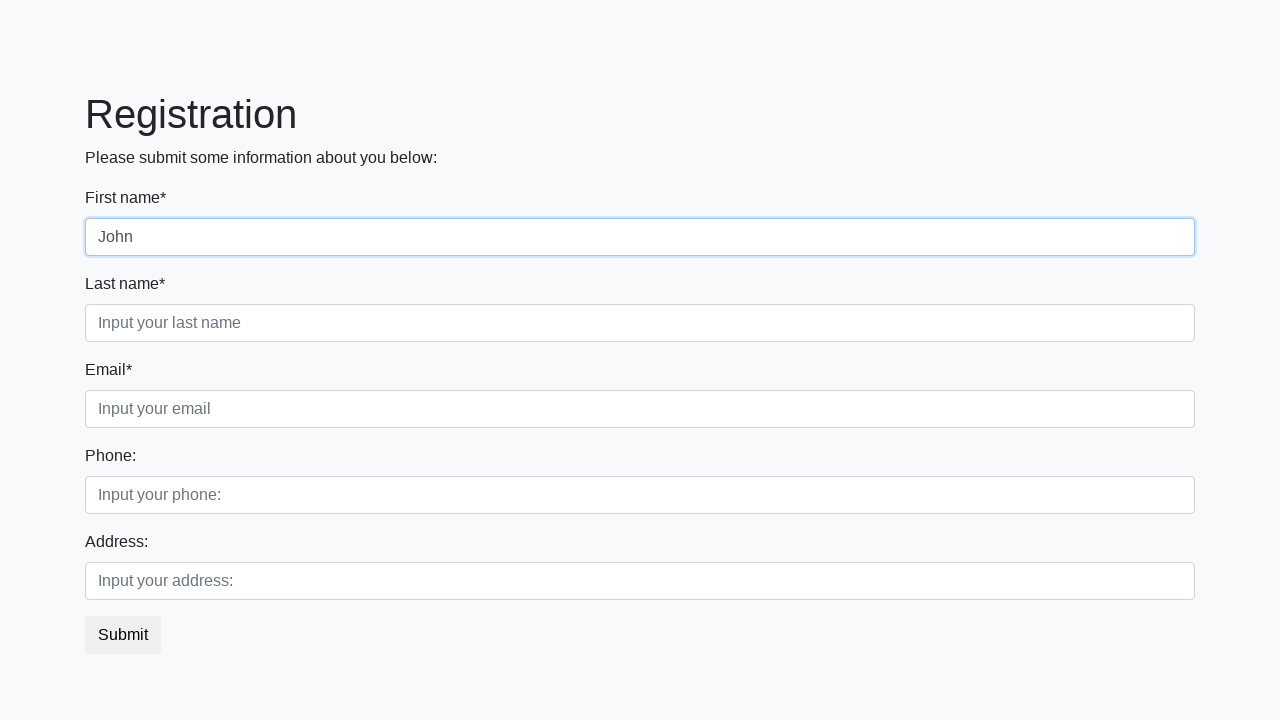

Filled last name field with 'Doe' on input.form-control.second:required
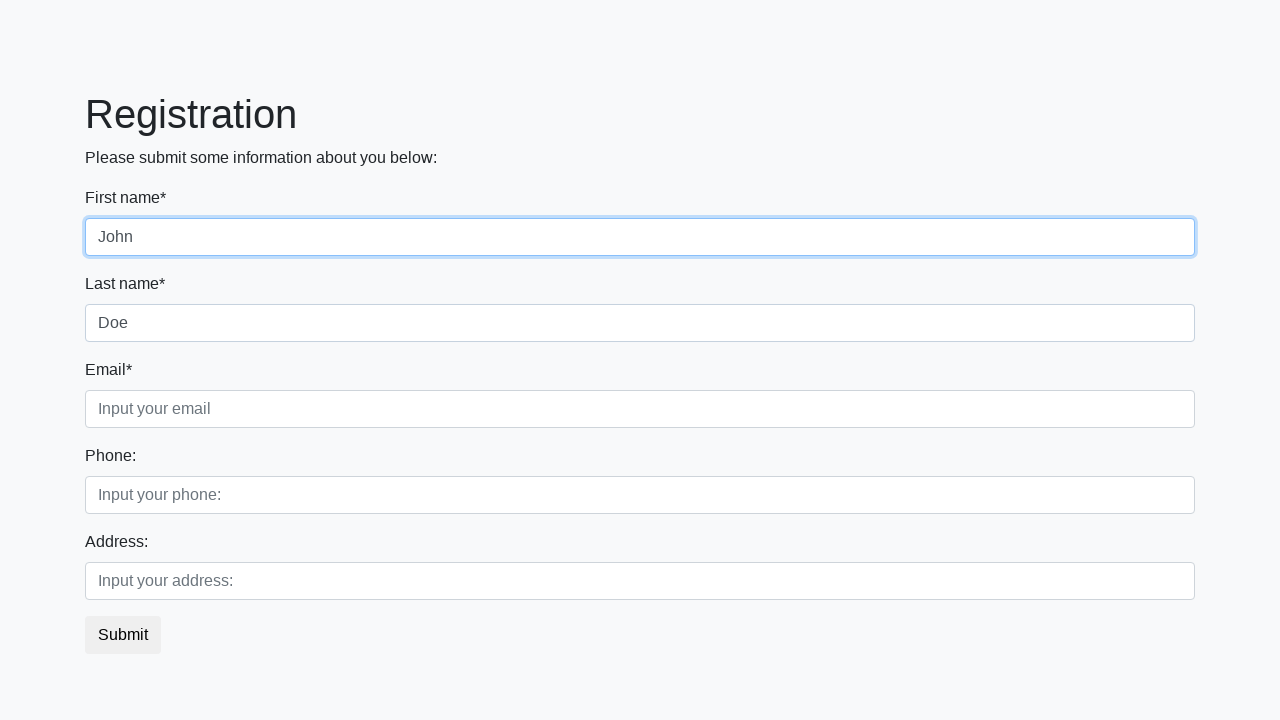

Filled email field with 'john.doe@example.com' on input.form-control.third:required
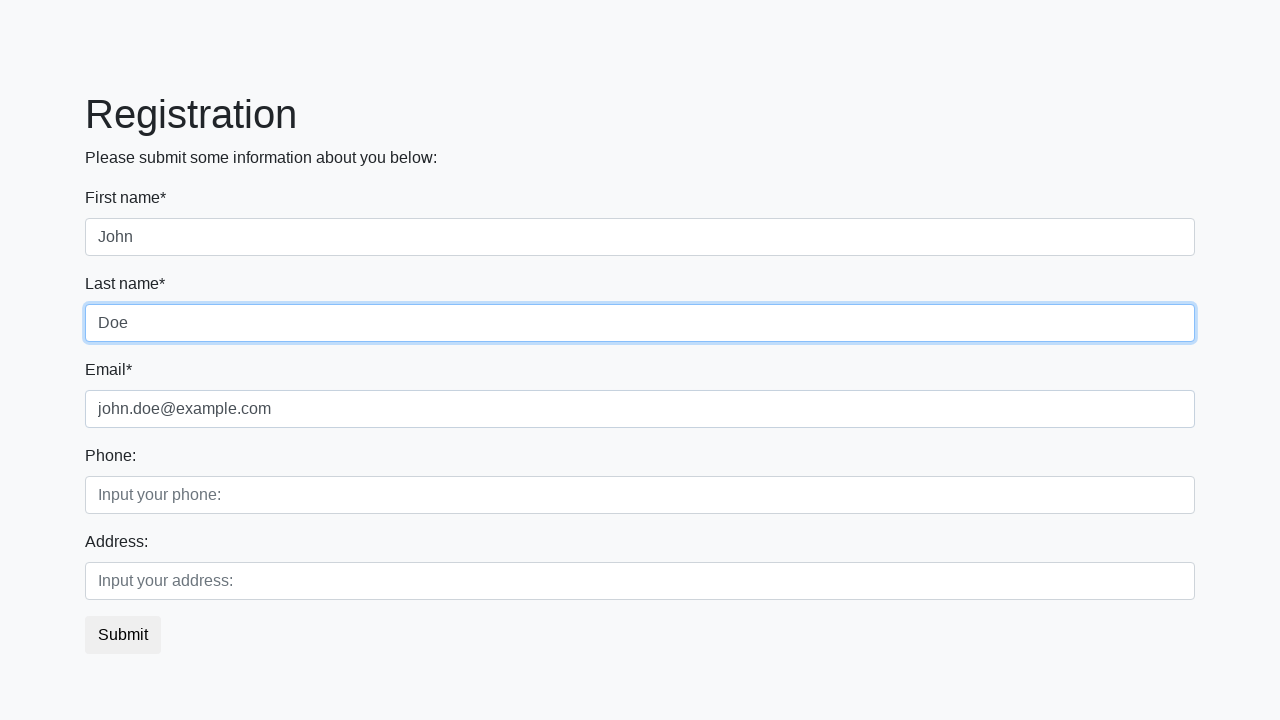

Clicked submit button to register at (123, 635) on button.btn
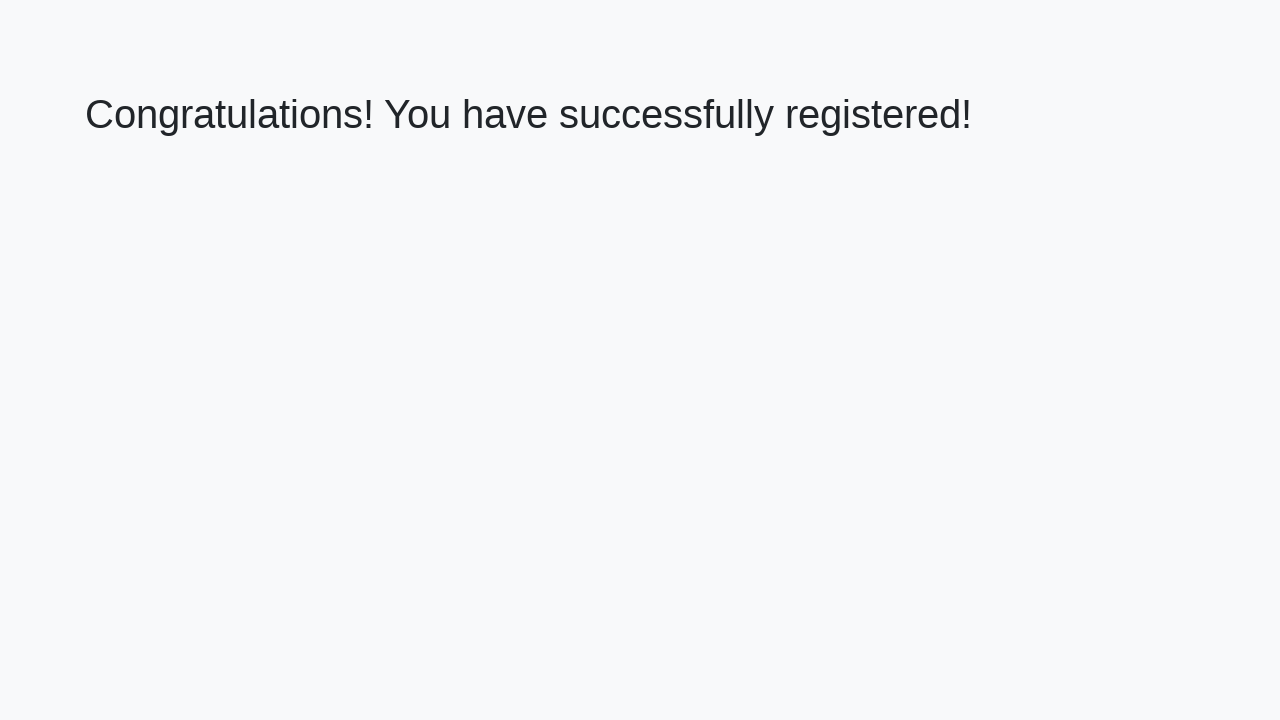

Welcome heading loaded after registration
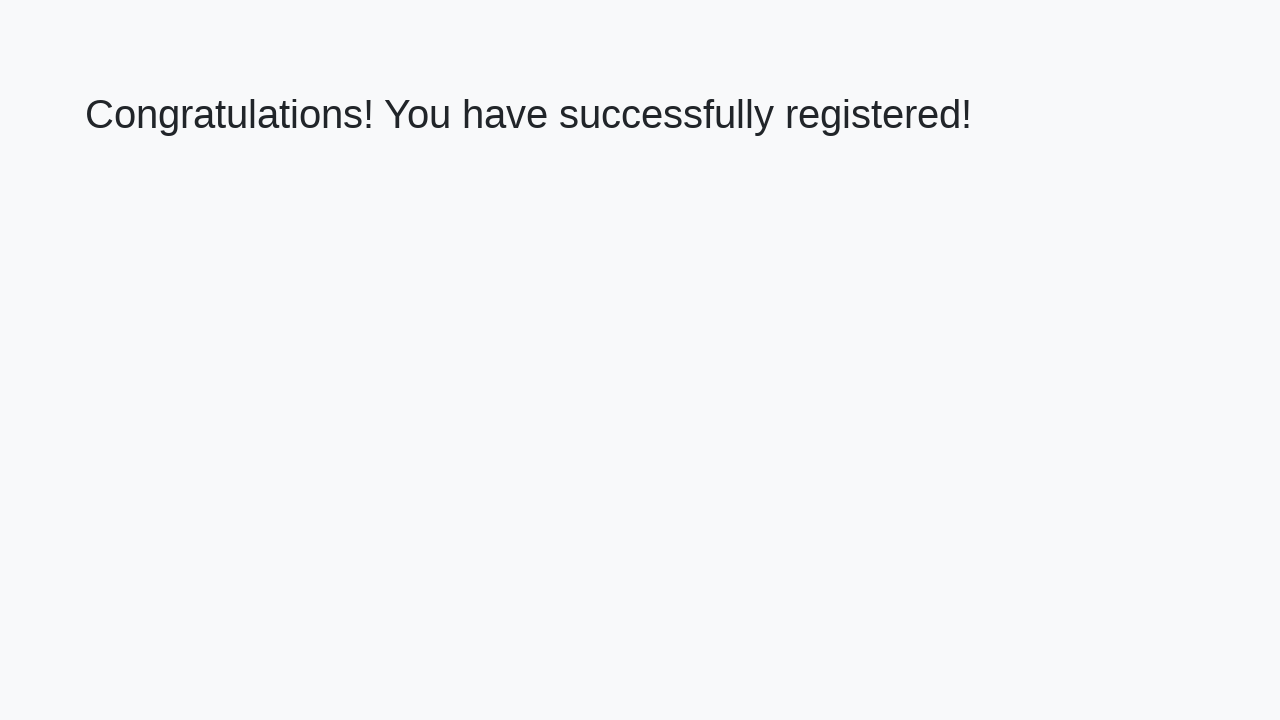

Located welcome text element
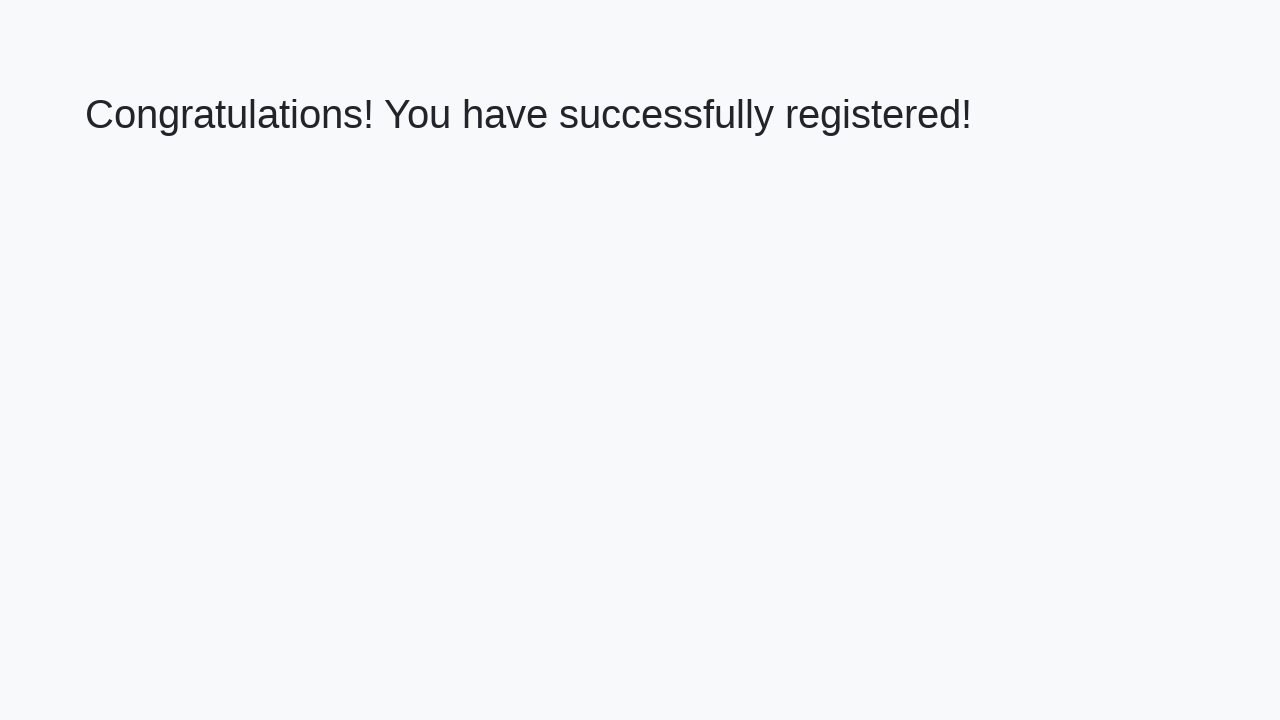

Verified registration success message: 'Congratulations! You have successfully registered!'
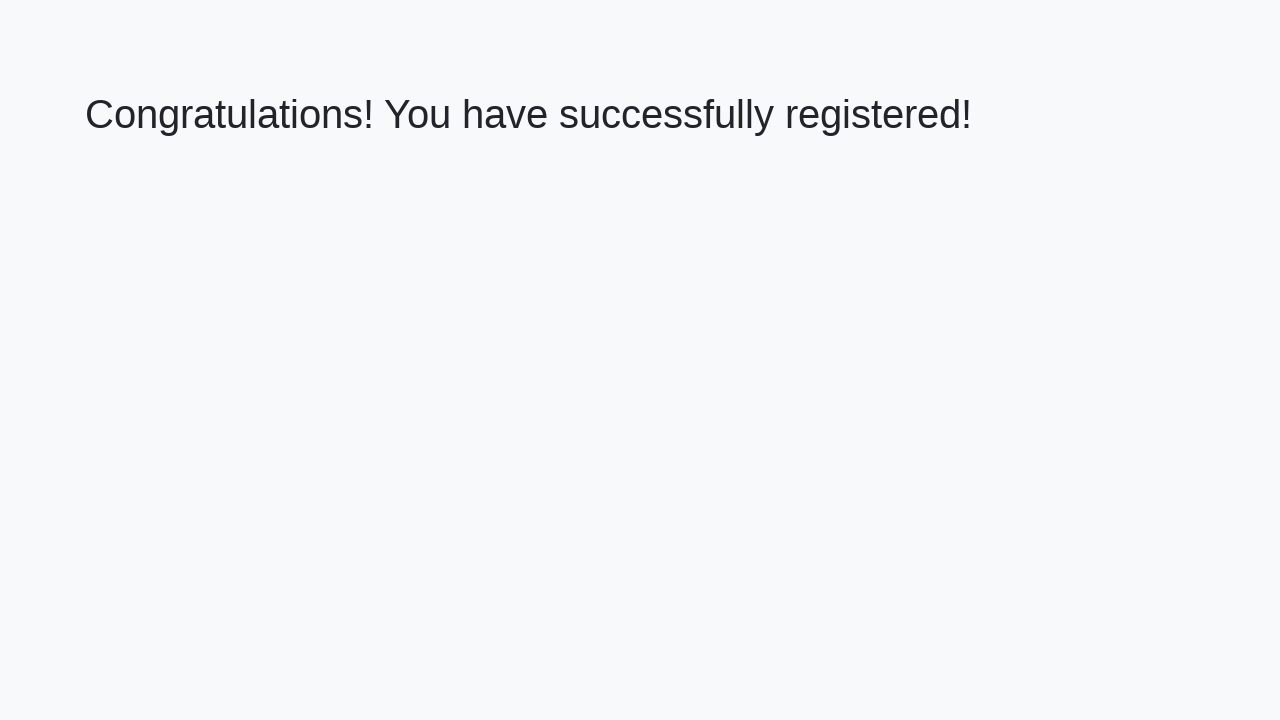

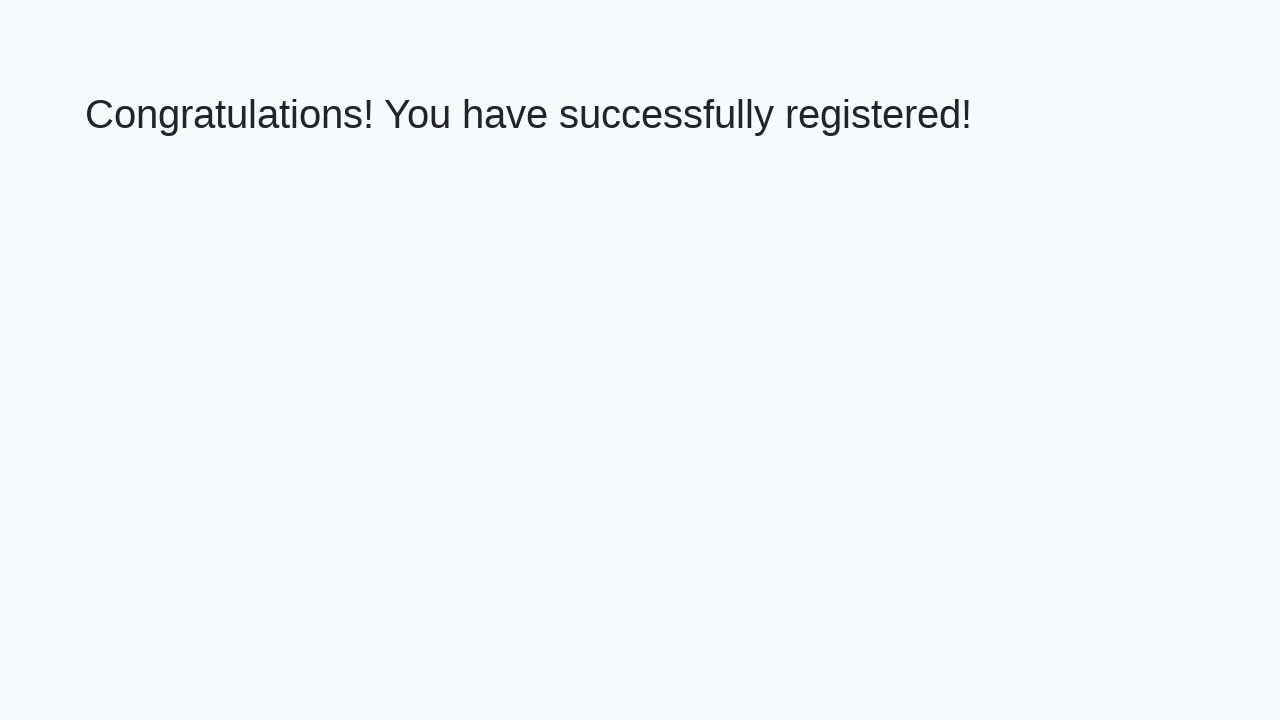